Hovers over the Food and Beverage navigation bar element to test dropdown menu visibility

Starting URL: https://www.webstaurantstore.com/

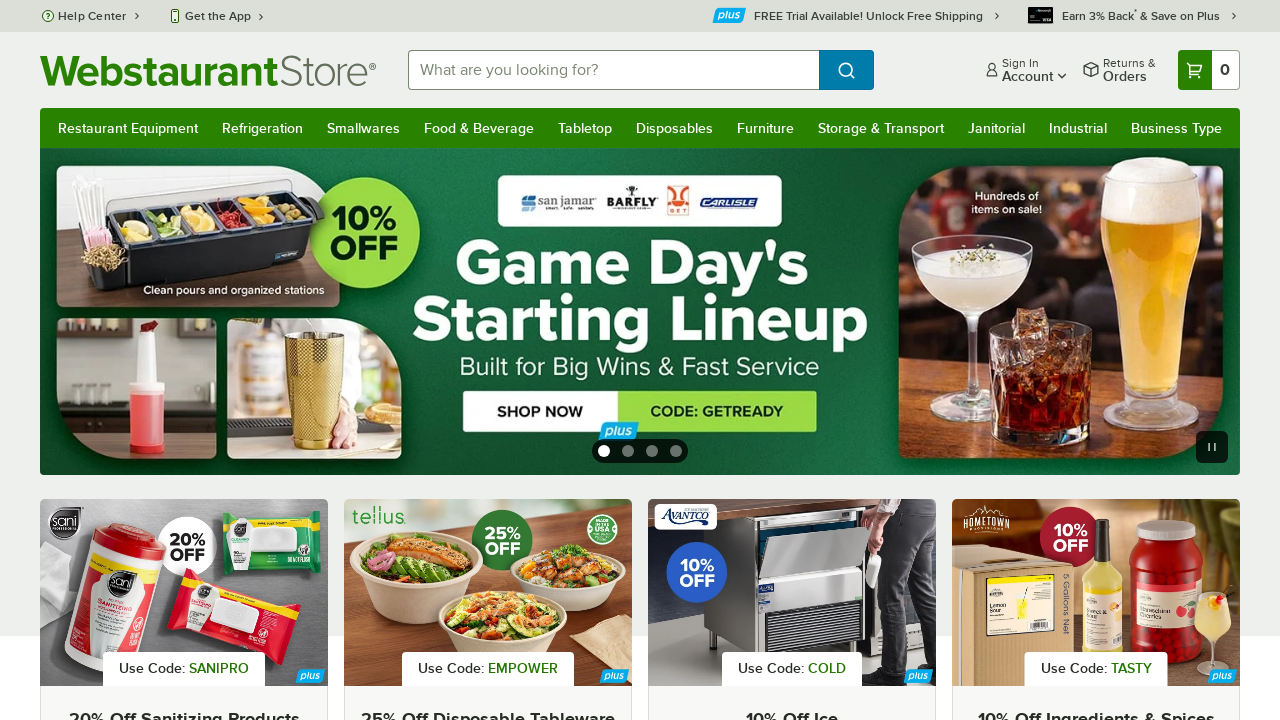

Waited for navigation bar to load (networkidle)
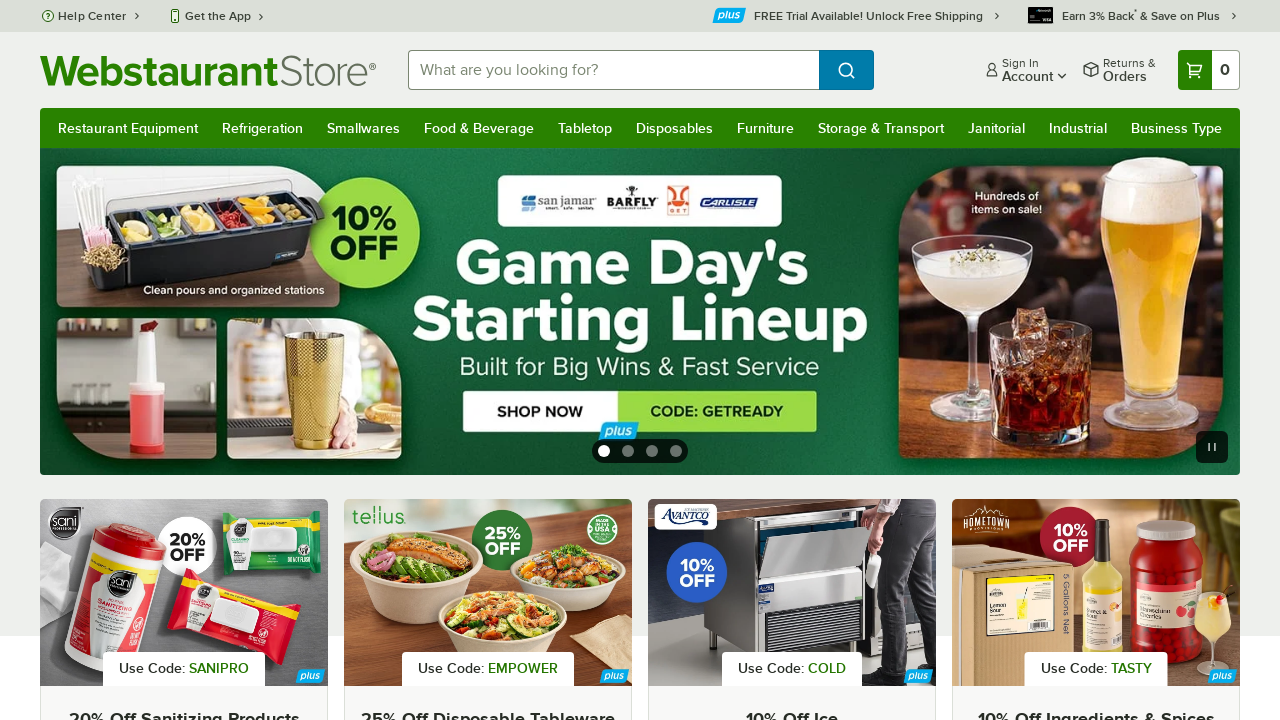

Hovered over Food and Beverage navigation element at (479, 128) on a:has-text('Food'), [data-testid='food-beverage'], nav >> text=Food
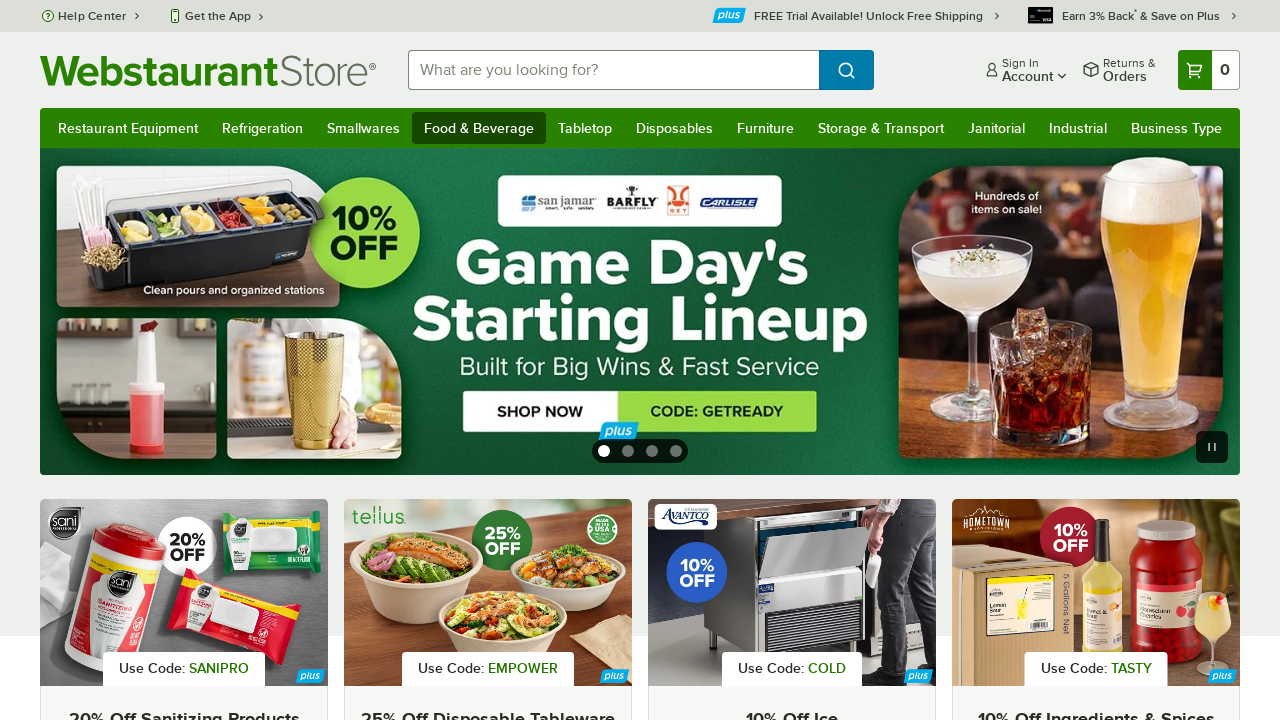

Waited 2 seconds to observe hover effect and dropdown menu visibility
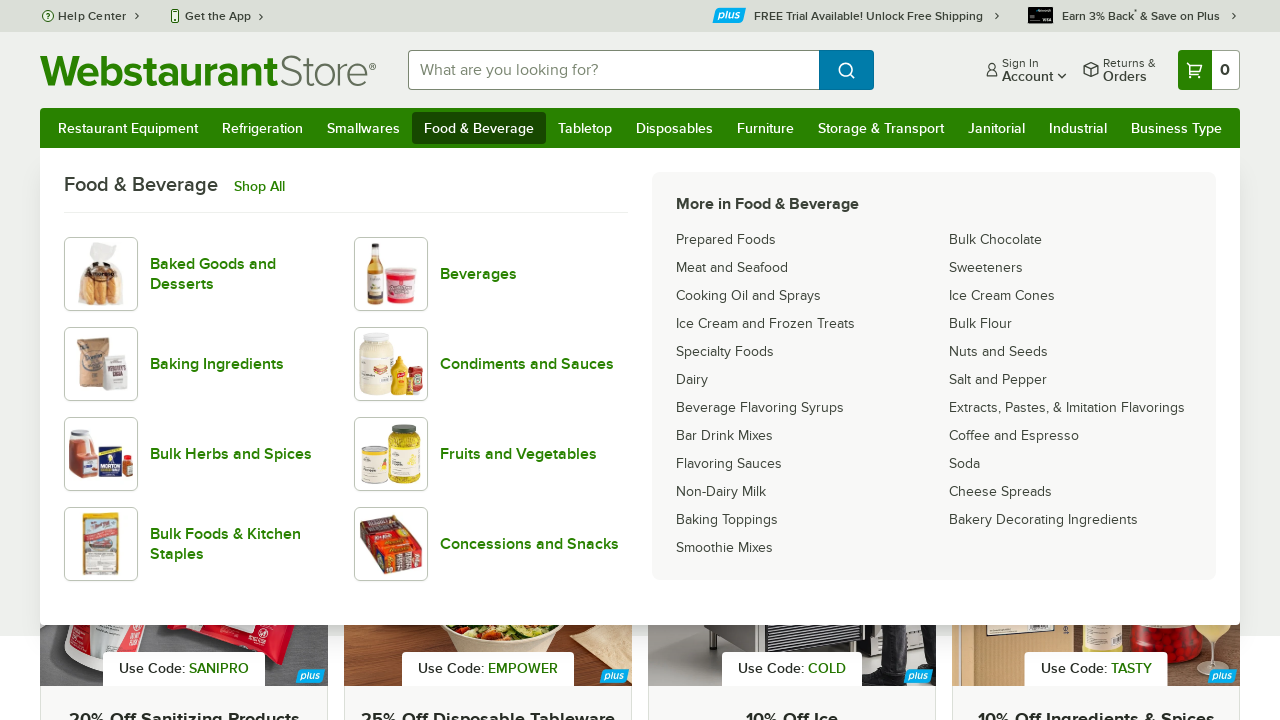

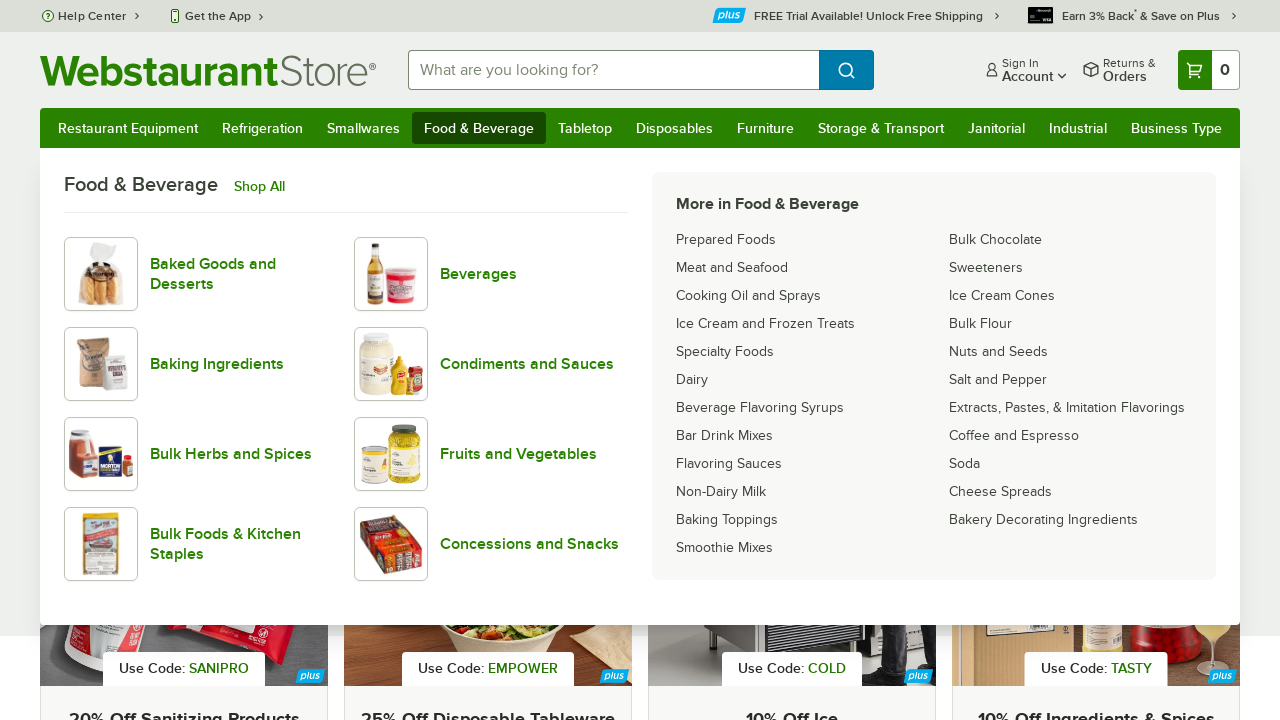